Tests that edits are saved when the input loses focus (blur event)

Starting URL: https://demo.playwright.dev/todomvc

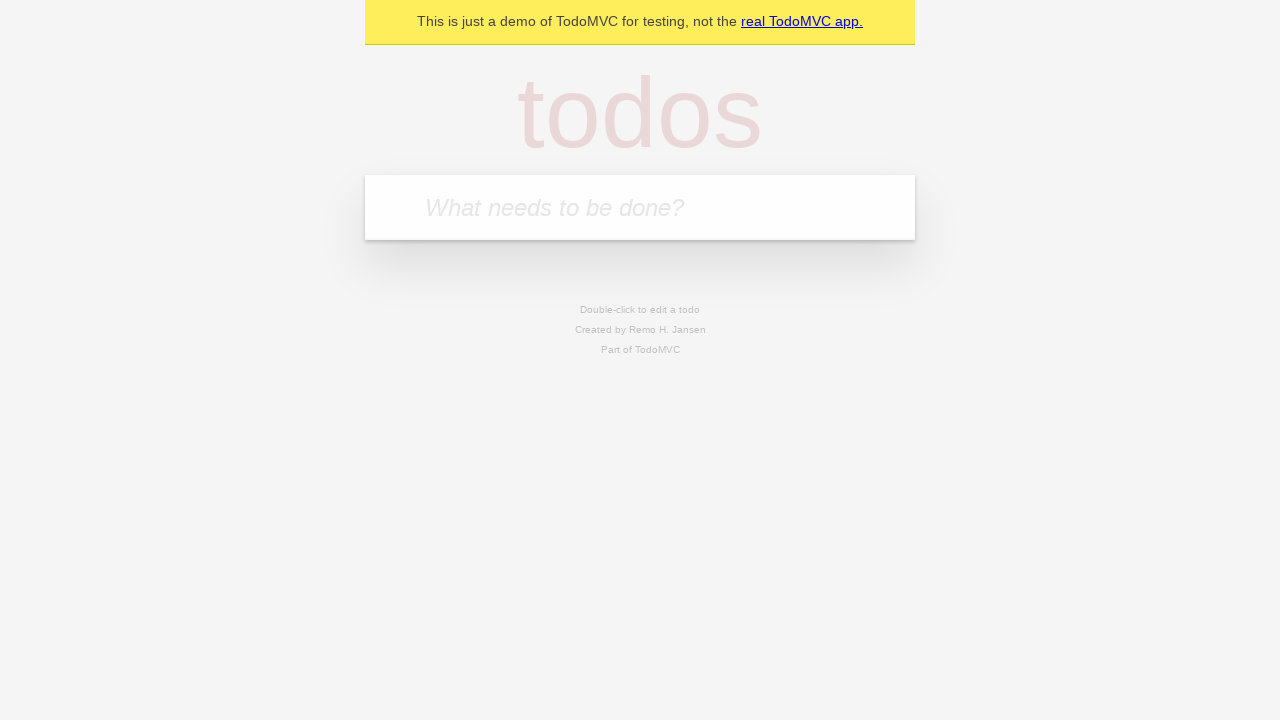

Filled new todo input with 'buy some cheese' on internal:attr=[placeholder="What needs to be done?"i]
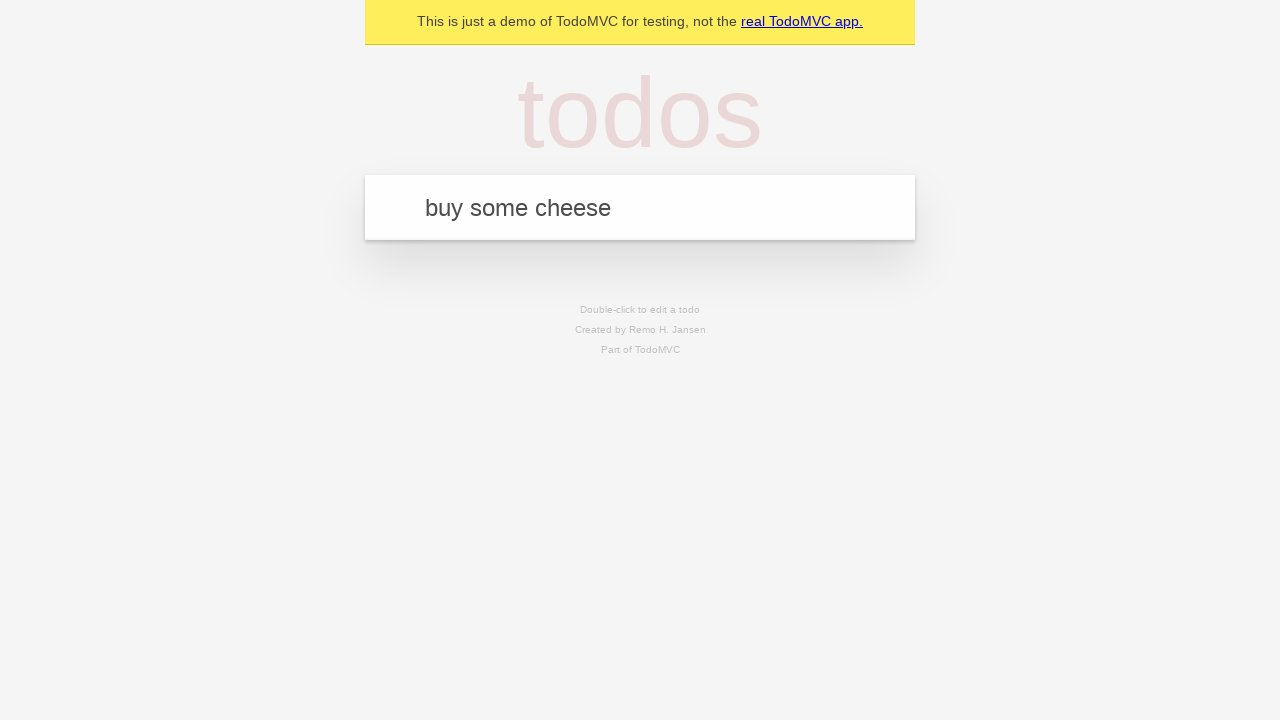

Pressed Enter to create todo 'buy some cheese' on internal:attr=[placeholder="What needs to be done?"i]
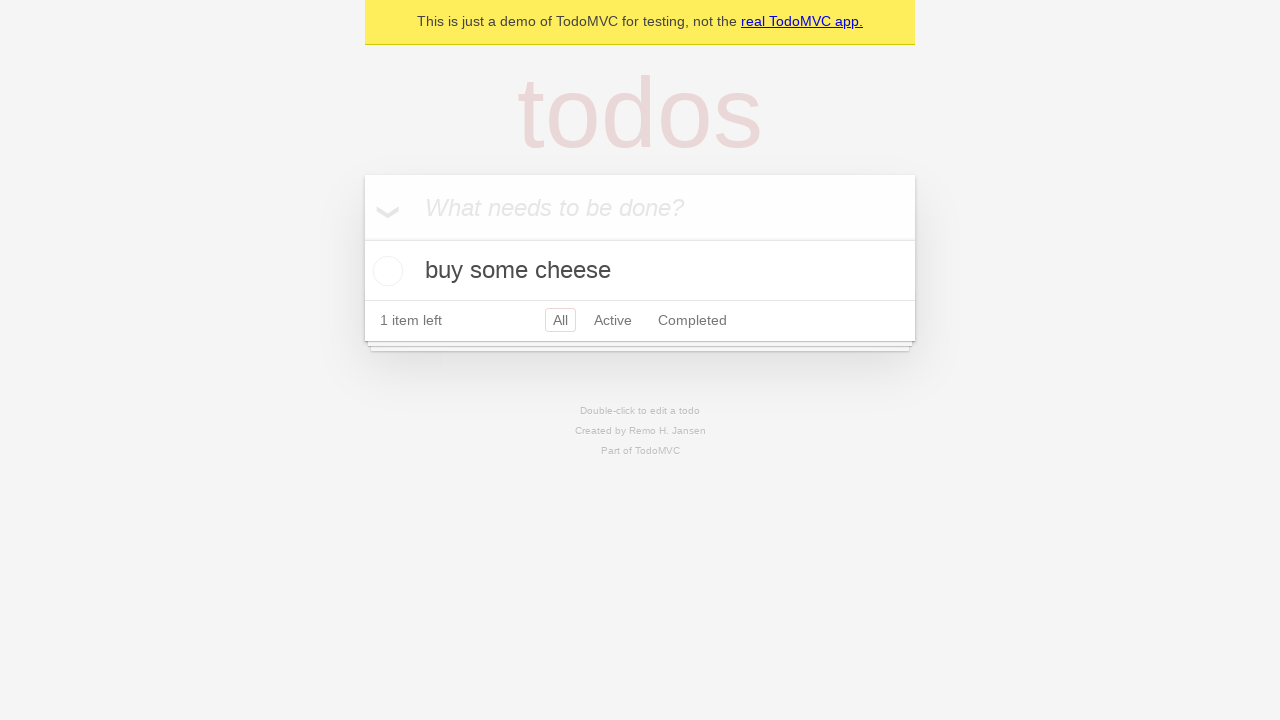

Filled new todo input with 'feed the cat' on internal:attr=[placeholder="What needs to be done?"i]
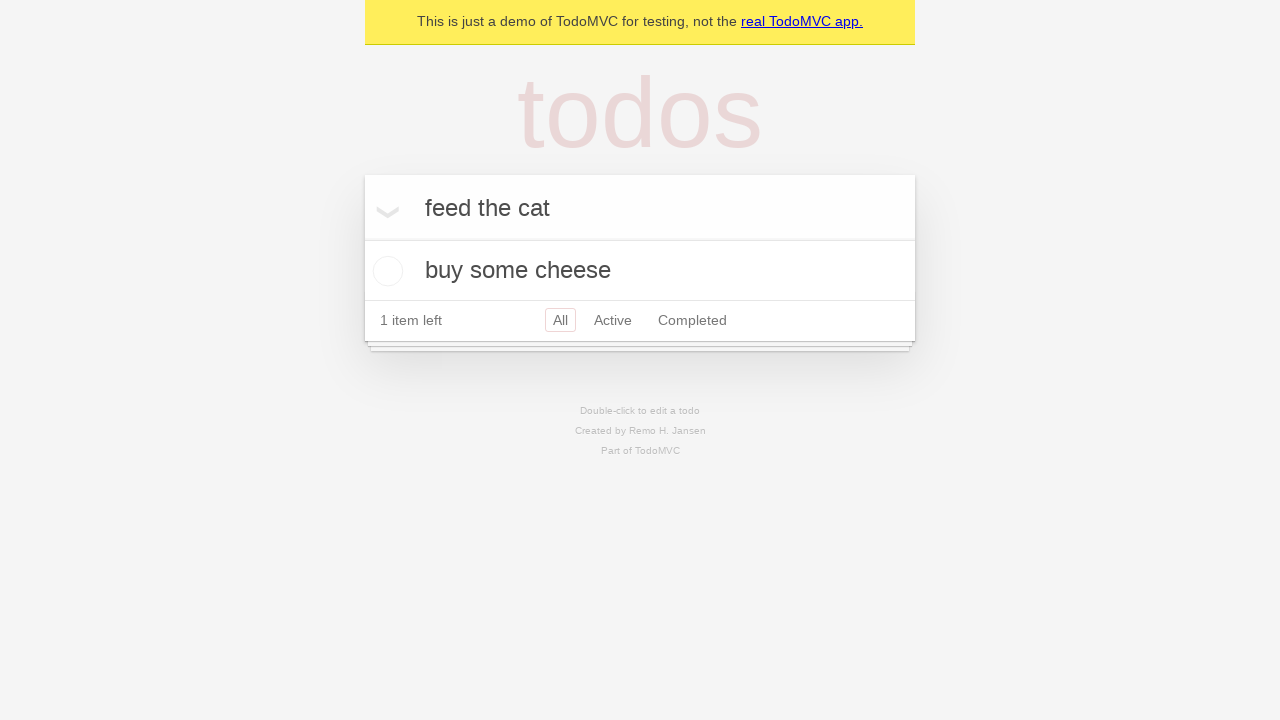

Pressed Enter to create todo 'feed the cat' on internal:attr=[placeholder="What needs to be done?"i]
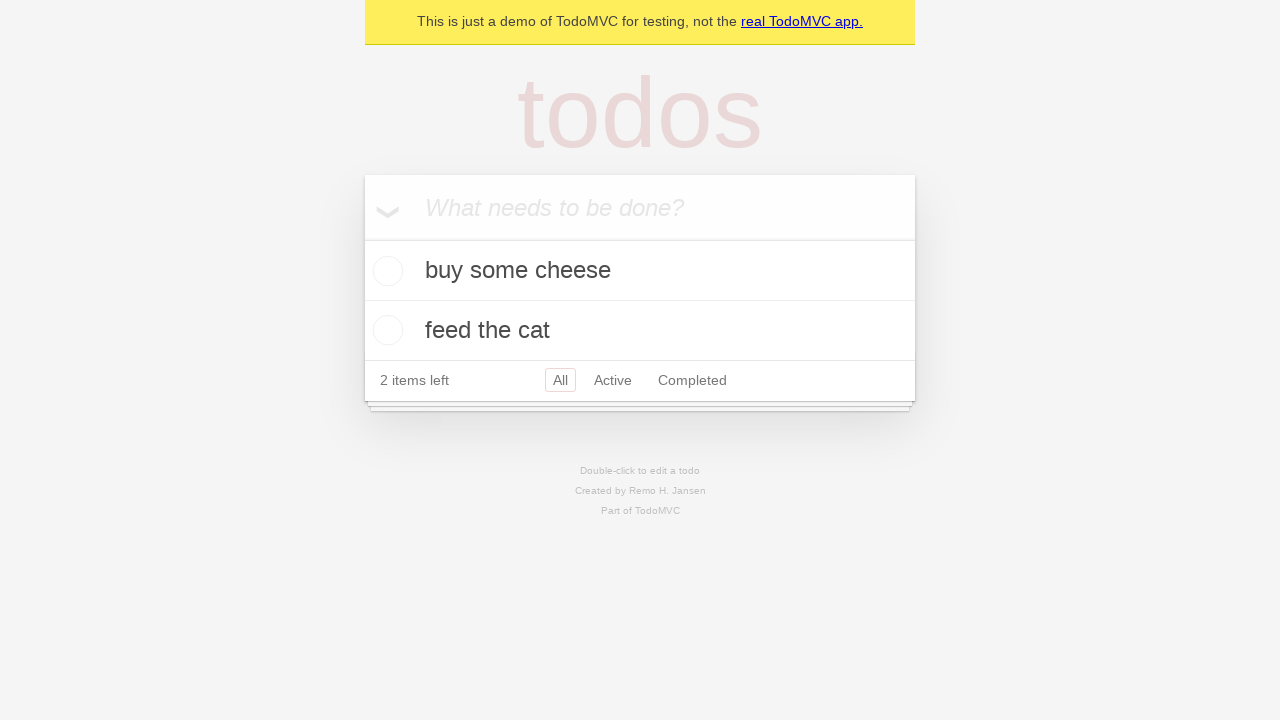

Filled new todo input with 'book a doctors appointment' on internal:attr=[placeholder="What needs to be done?"i]
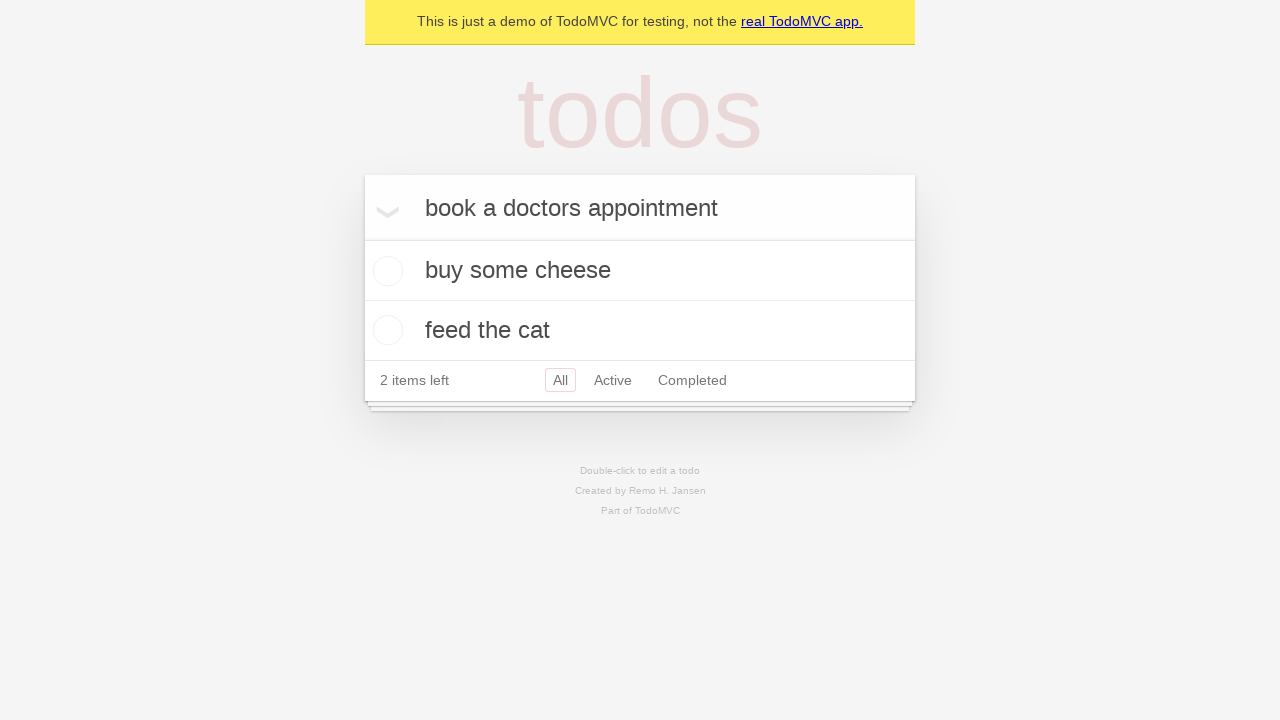

Pressed Enter to create todo 'book a doctors appointment' on internal:attr=[placeholder="What needs to be done?"i]
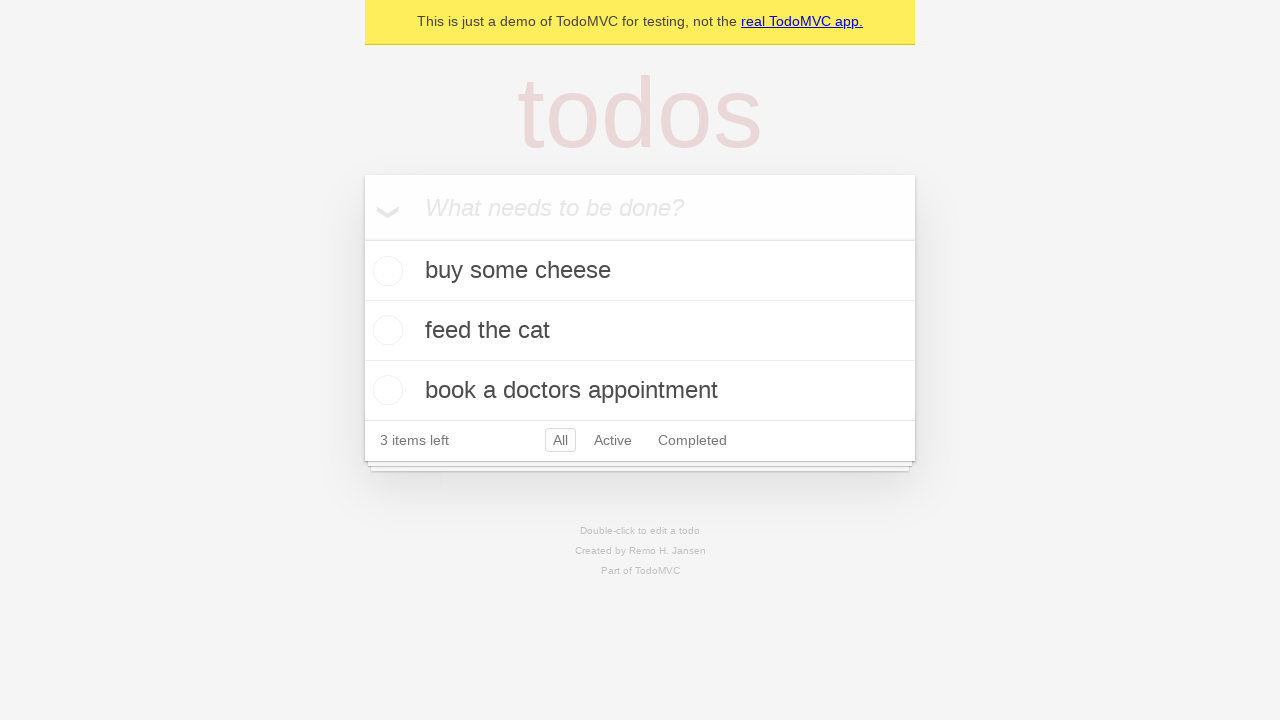

Double-clicked on second todo item to enter edit mode at (640, 331) on internal:testid=[data-testid="todo-item"s] >> nth=1
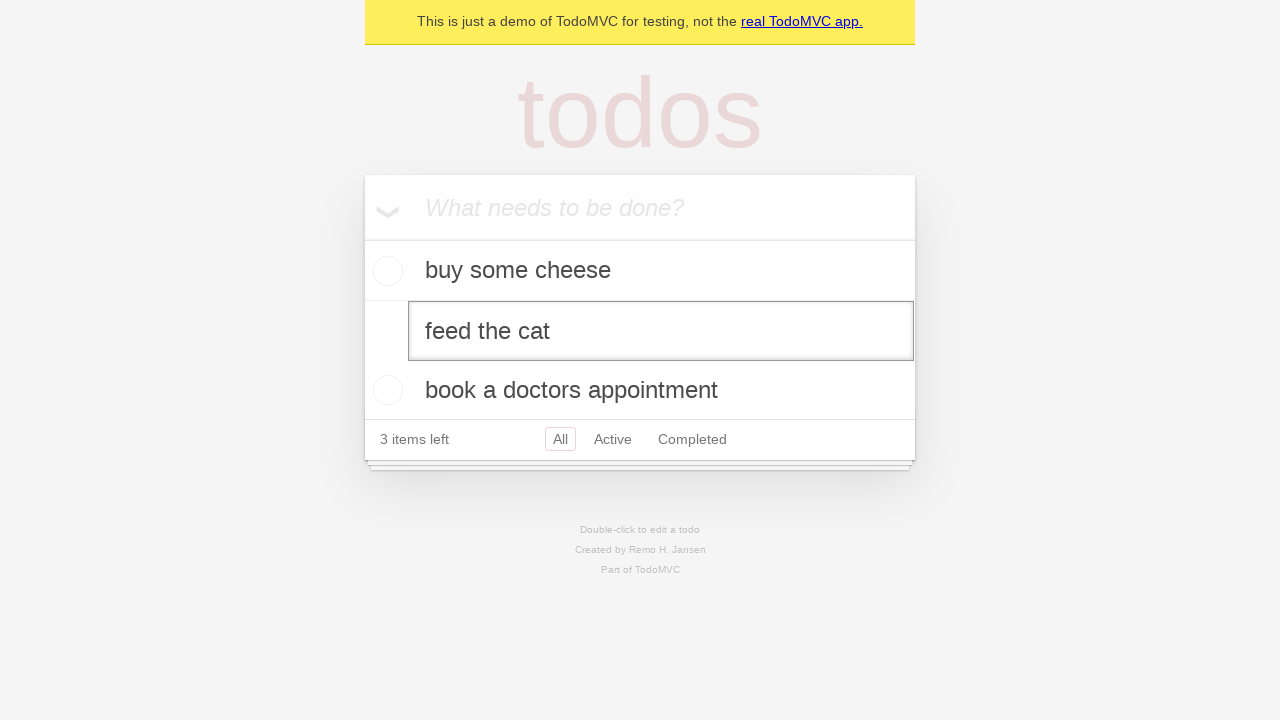

Filled edit textbox with 'buy some sausages' on internal:testid=[data-testid="todo-item"s] >> nth=1 >> internal:role=textbox[nam
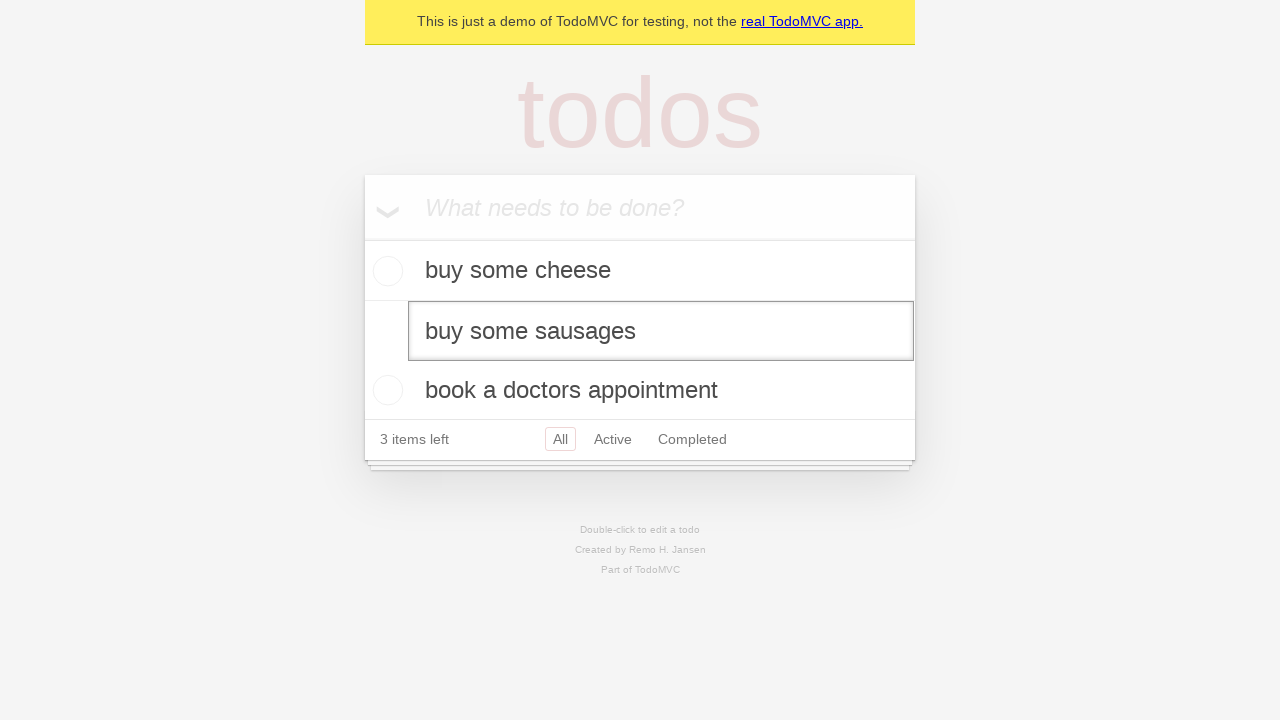

Dispatched blur event to save edit changes
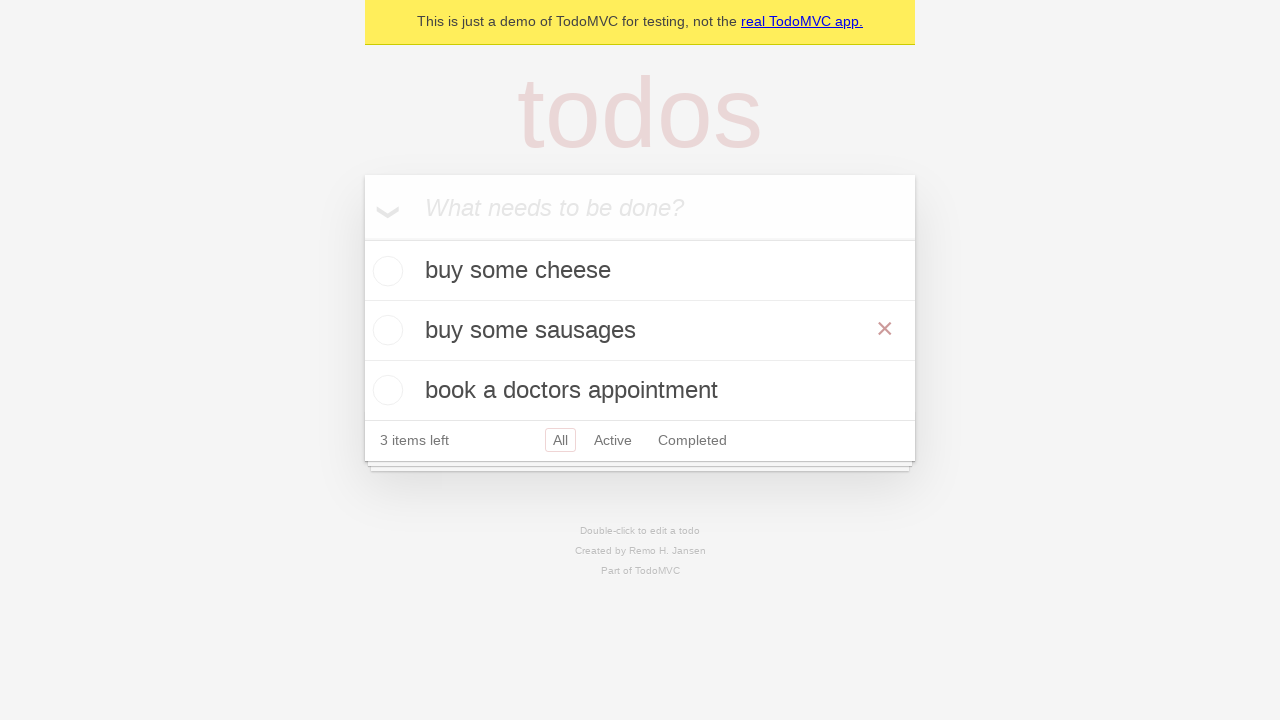

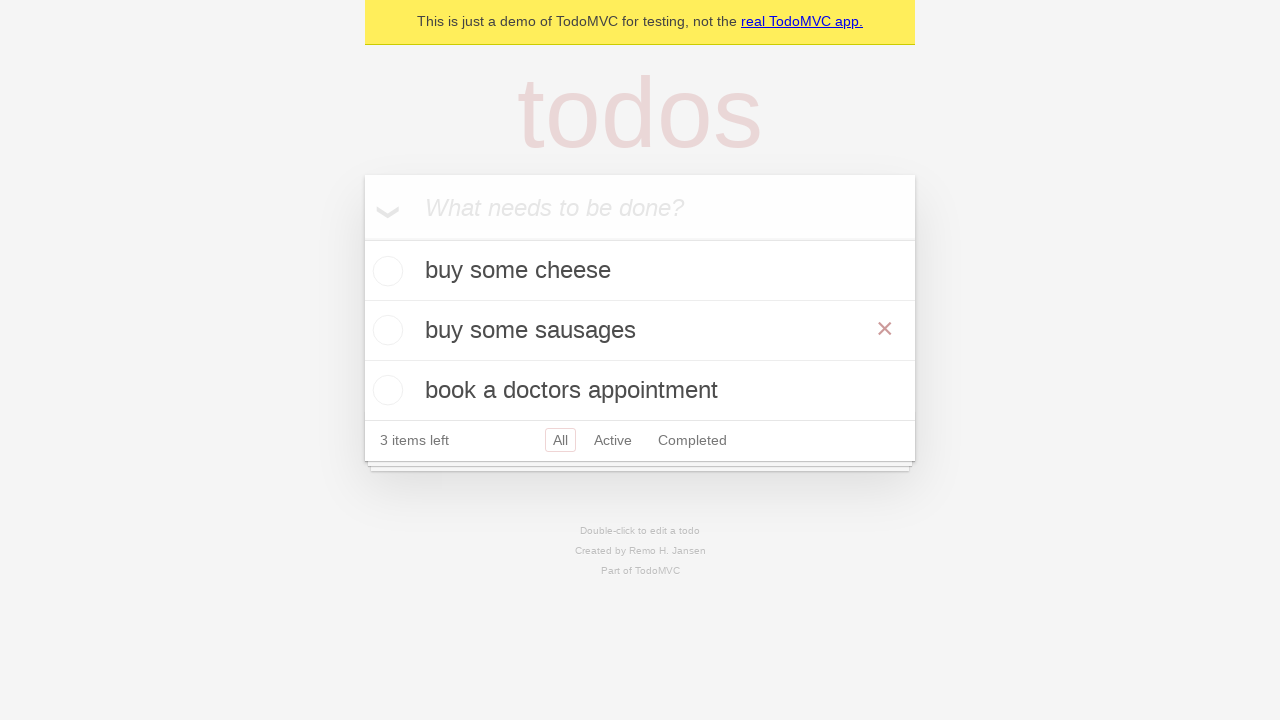